Tests USPS website navigation by hovering over the Send tab to reveal dropdown menu and then clicking on "Schedule a Pickup" option

Starting URL: https://www.usps.com

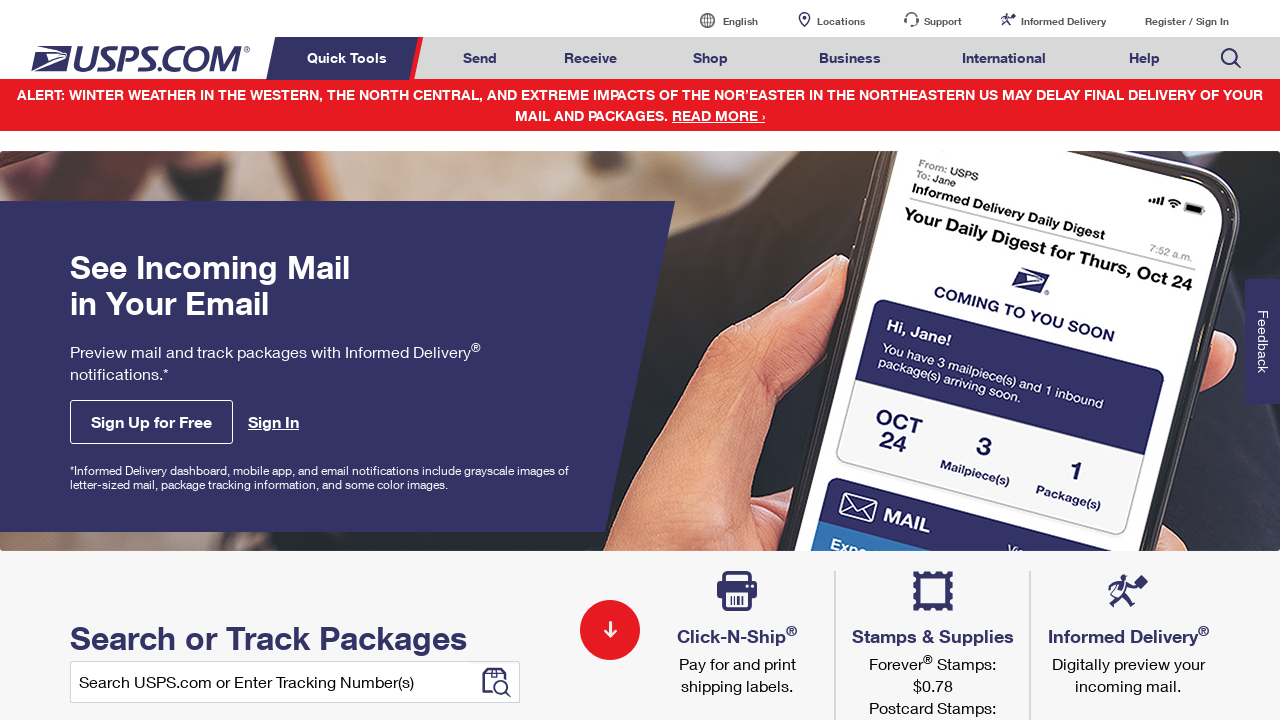

Hovered over Send tab to reveal dropdown menu at (480, 58) on xpath=//*[@id='mail-ship-width']
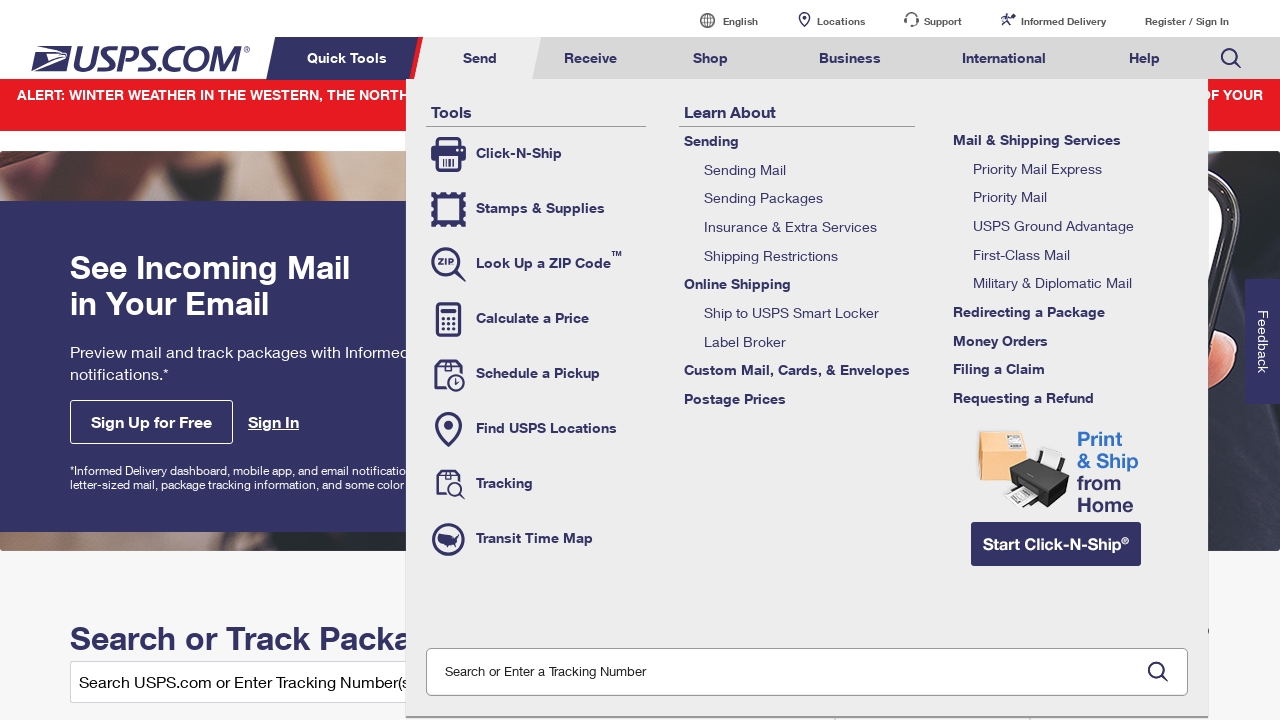

Clicked on 'Schedule a Pickup' option from dropdown menu at (536, 374) on xpath=//a[text()='Schedule a Pickup']
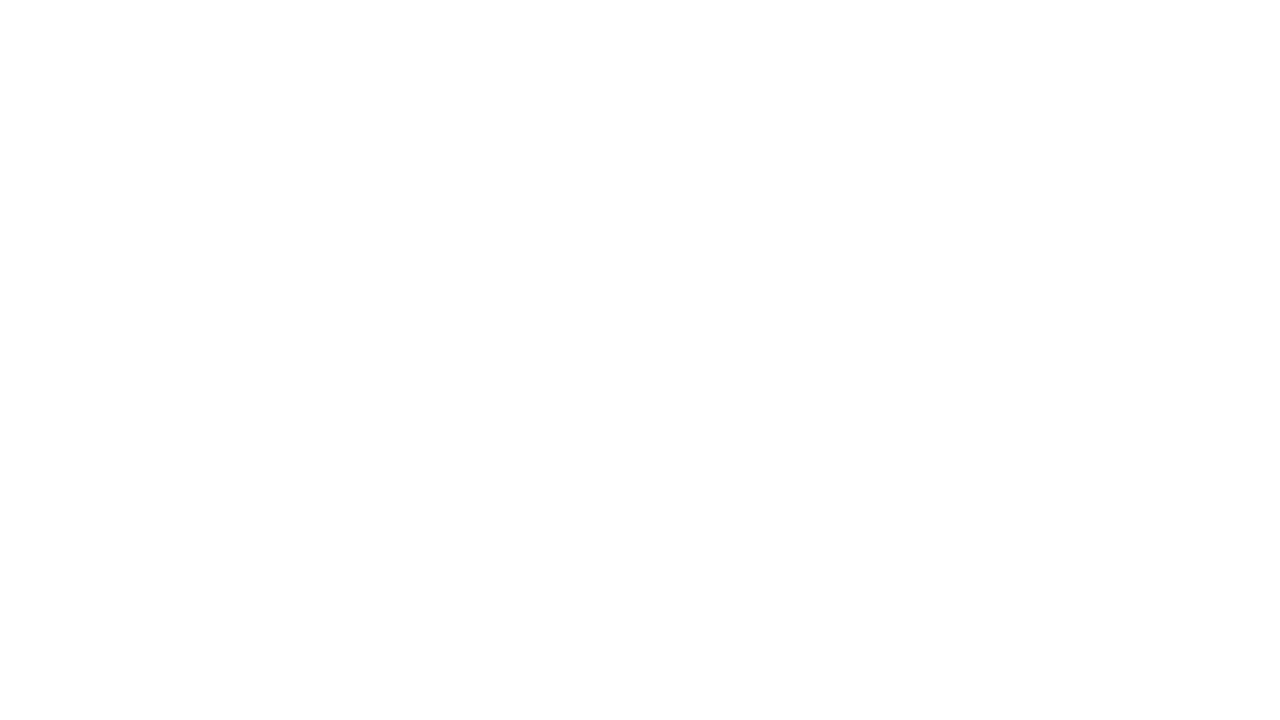

Waited for page to load (networkidle)
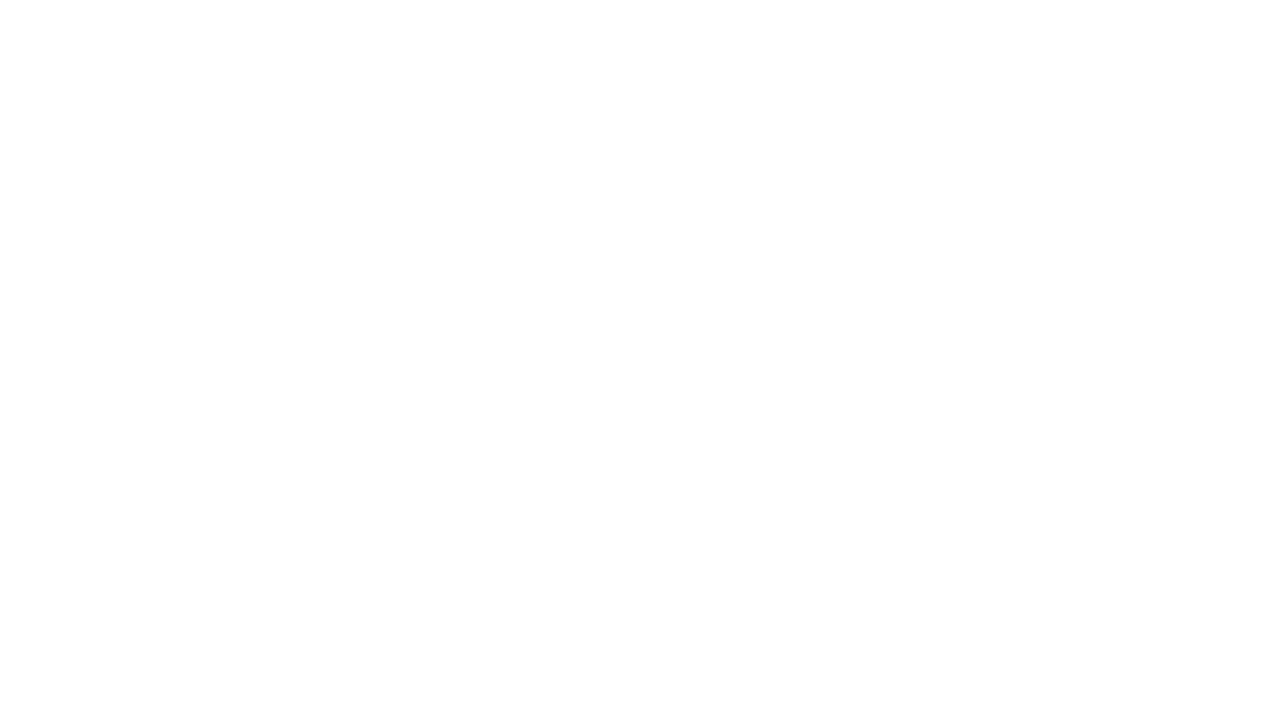

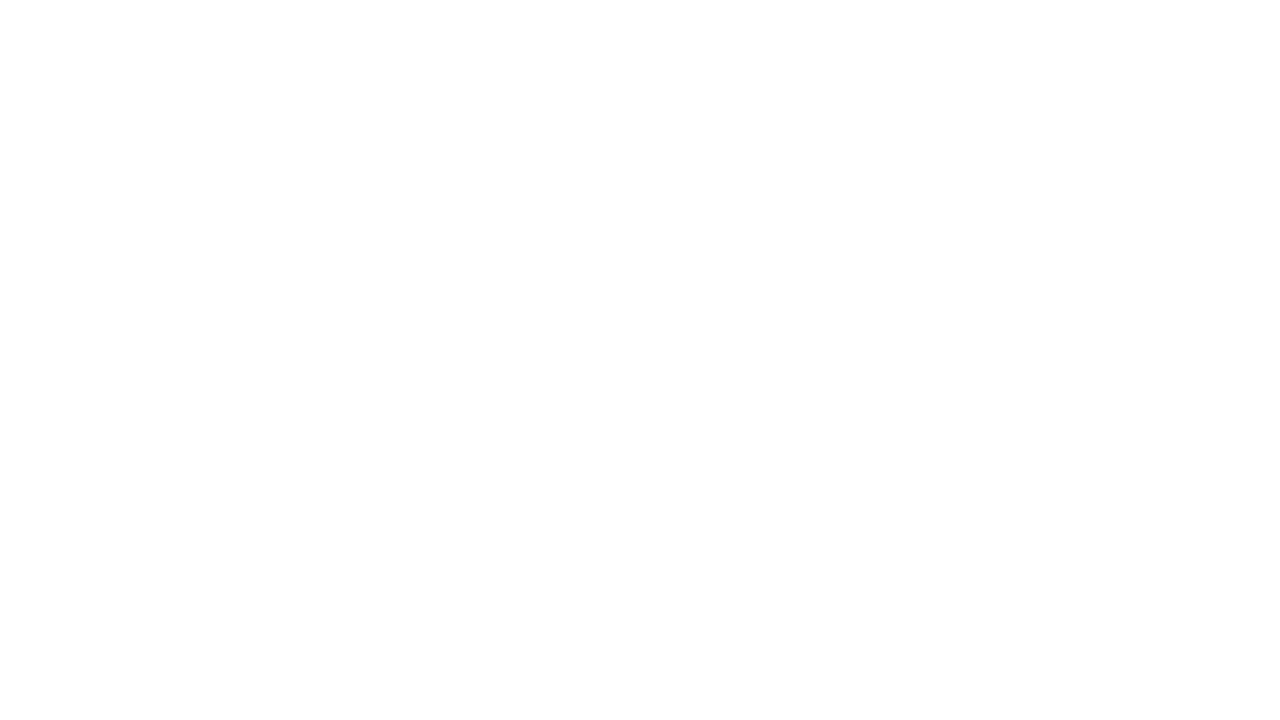